Navigates to GitHub homepage and verifies the page loads successfully by checking the page title

Starting URL: https://github.com

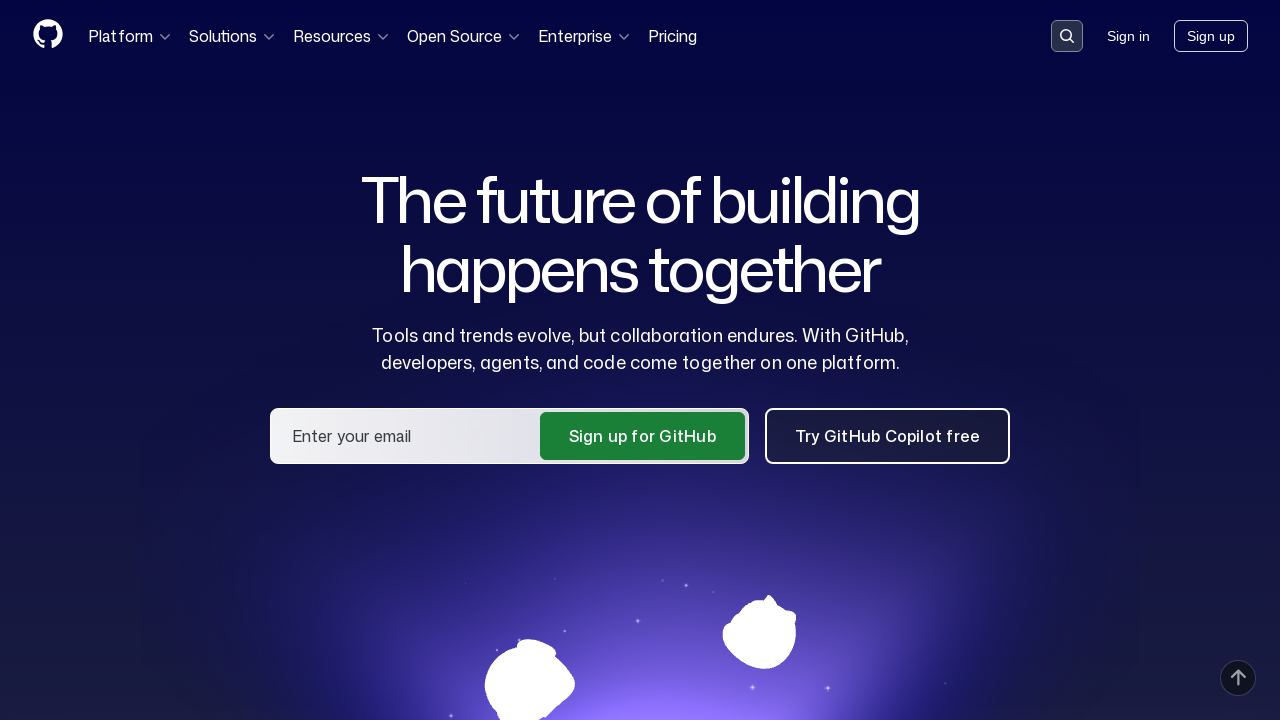

Navigated to GitHub homepage (https://github.com)
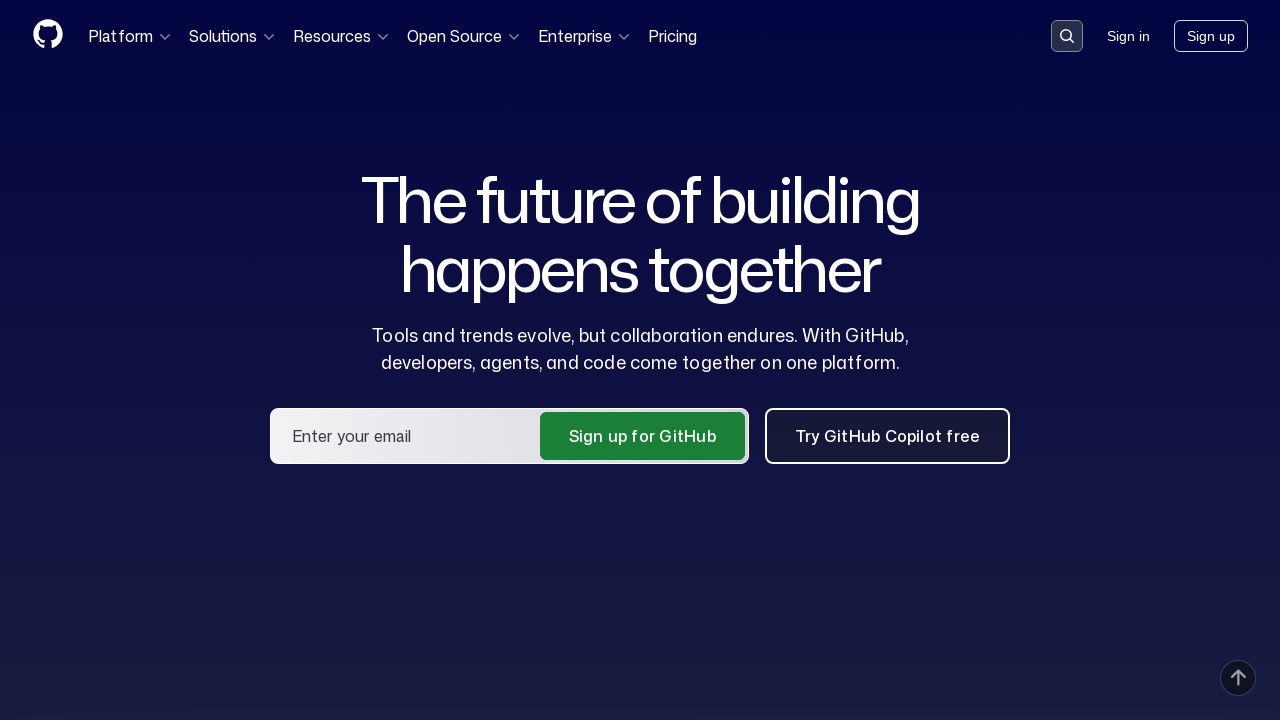

Page finished loading (domcontentloaded state reached)
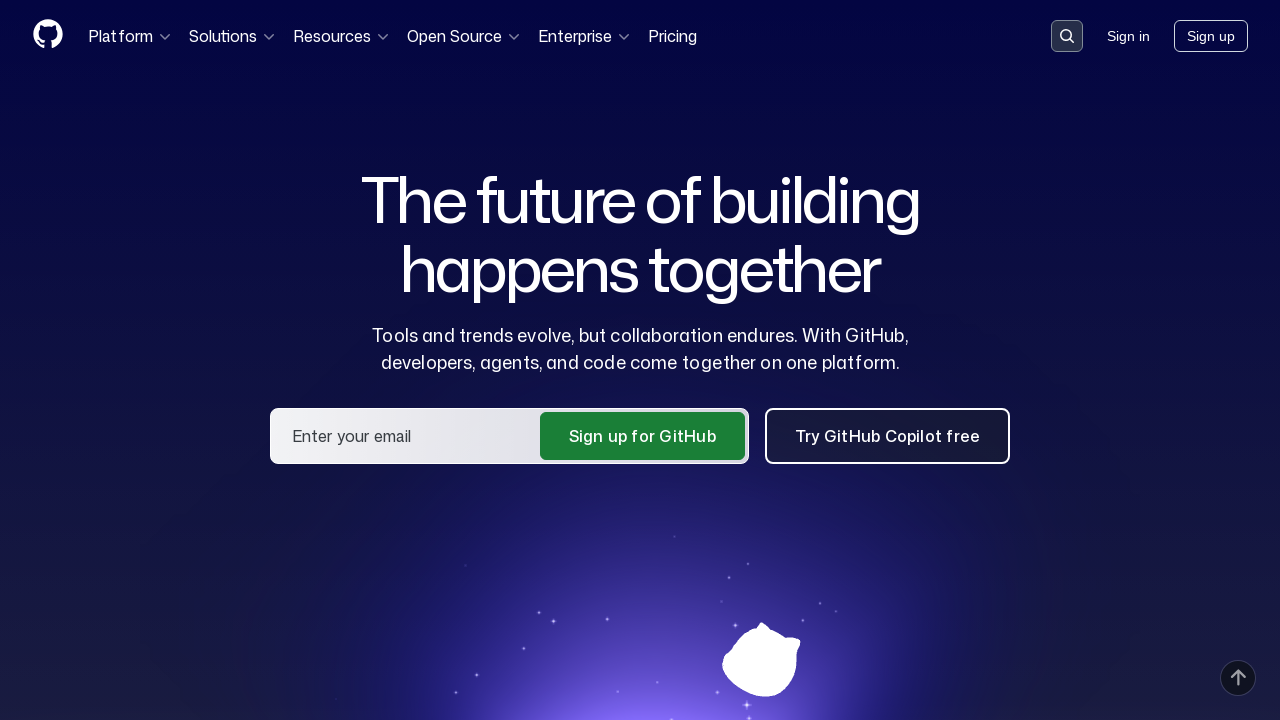

Retrieved page title: 'GitHub · Change is constant. GitHub keeps you ahead. · GitHub'
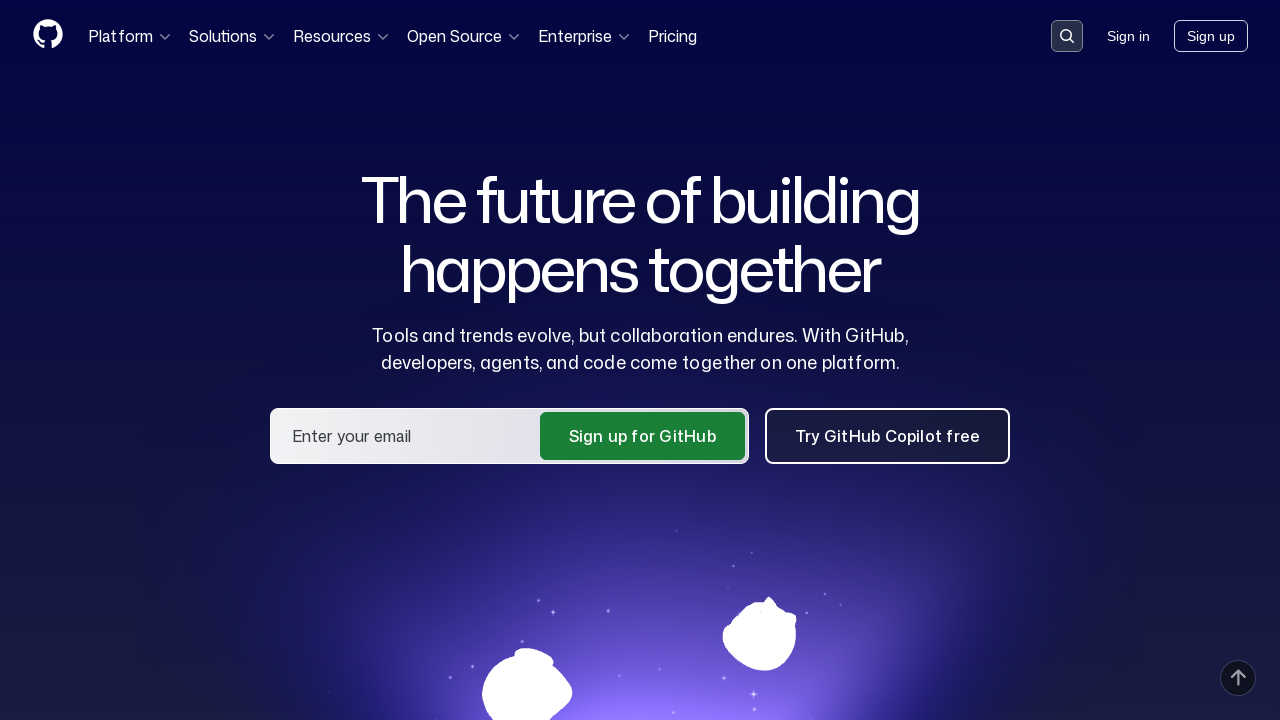

Verified page title contains 'GitHub'
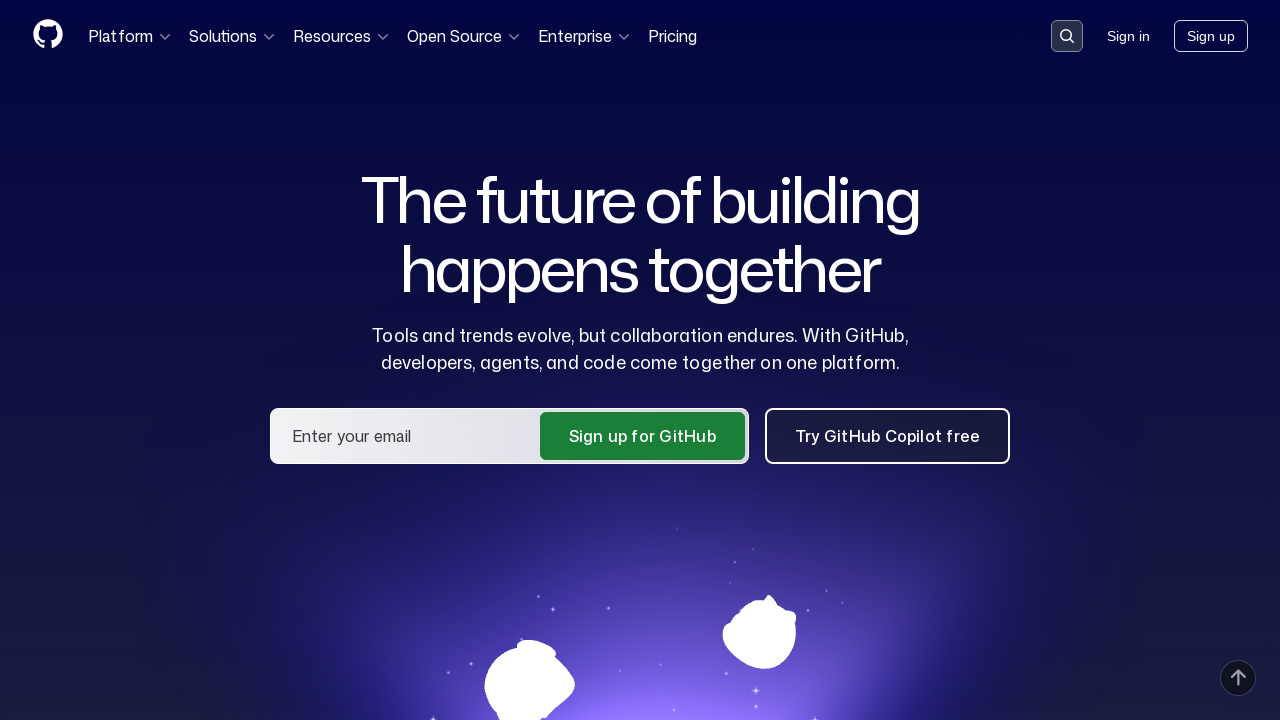

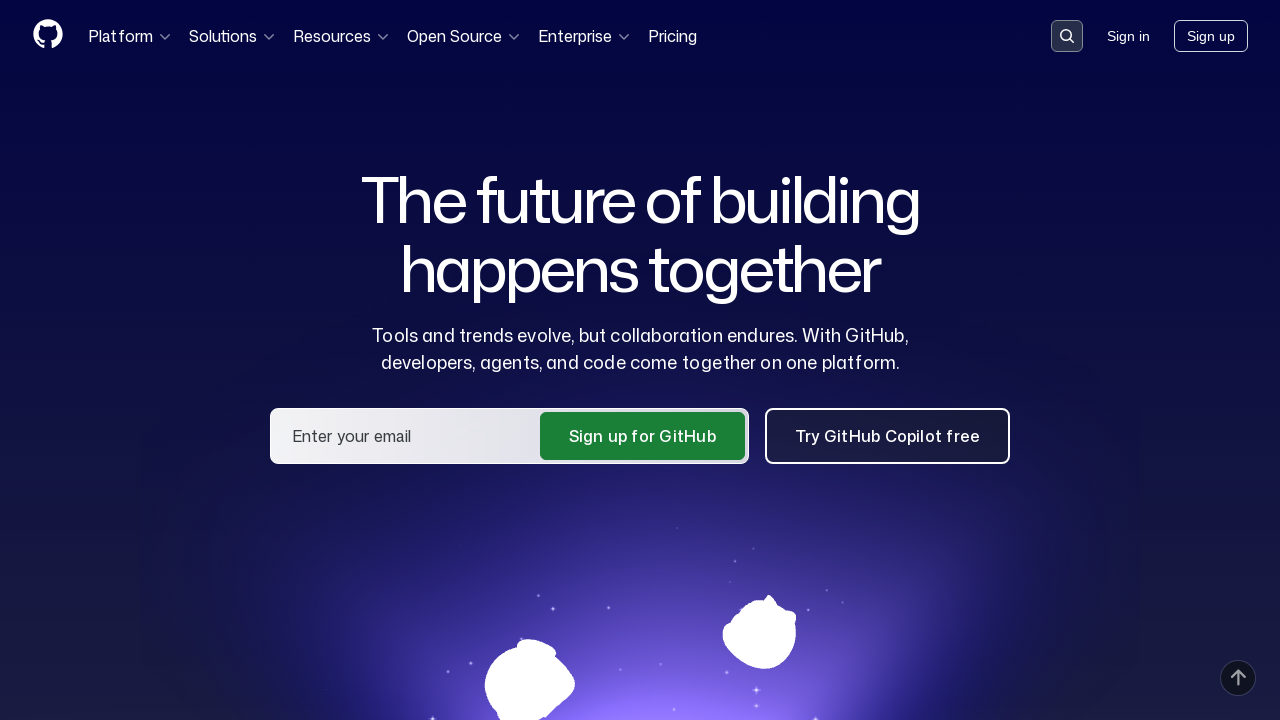